Tests browser tab switching functionality by clicking a button that opens a new tab, switching to the new tab, and then switching back to the original tab.

Starting URL: https://demoqa.com/browser-windows

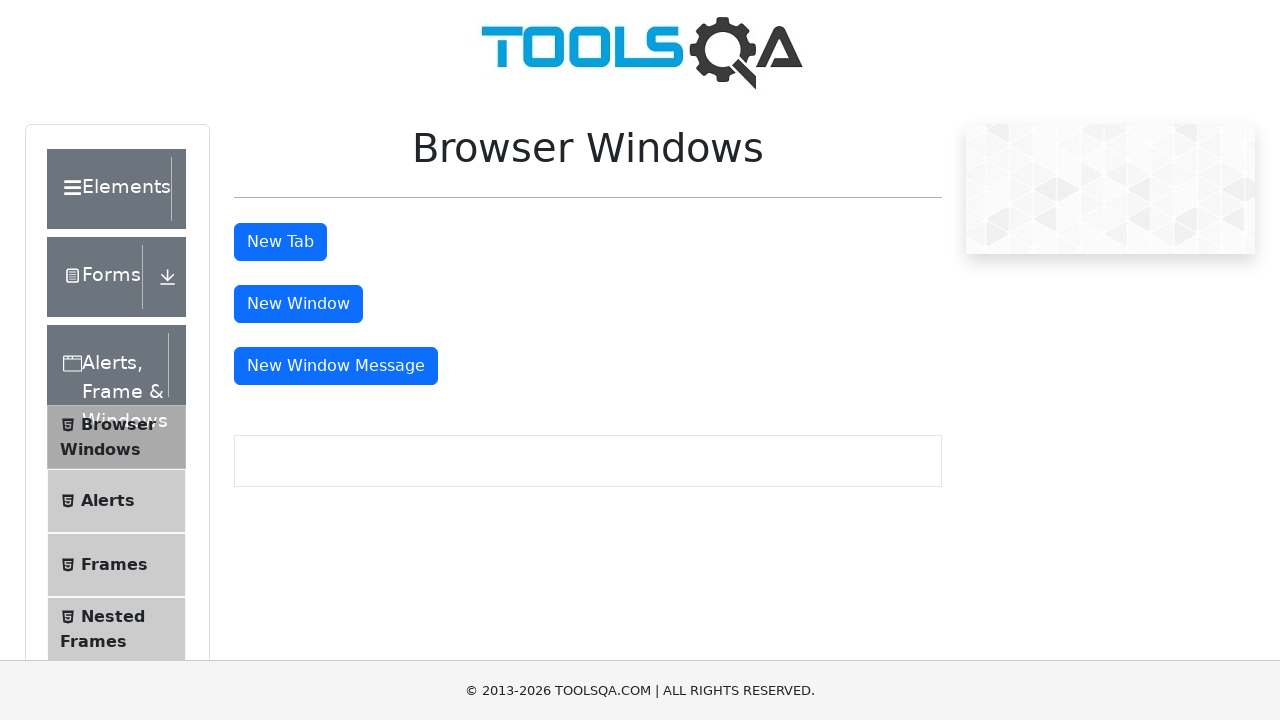

Clicked button to open new tab at (280, 242) on #tabButton
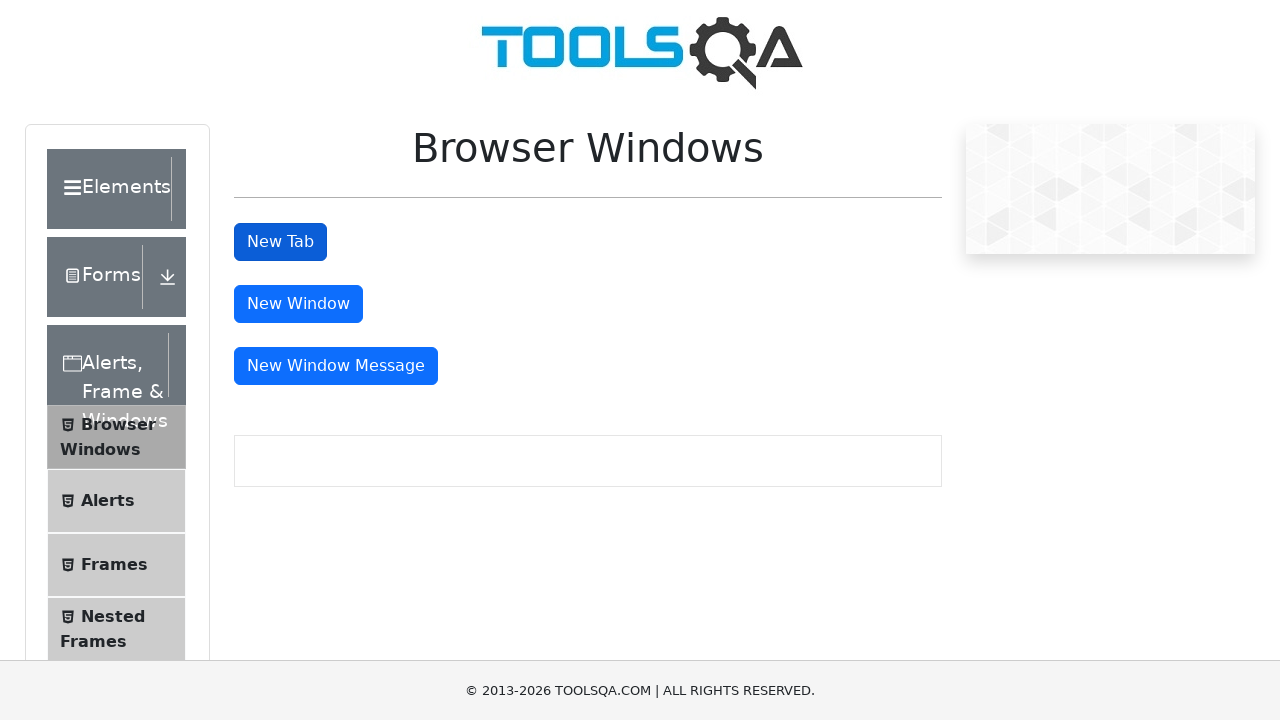

New tab opened and page object acquired
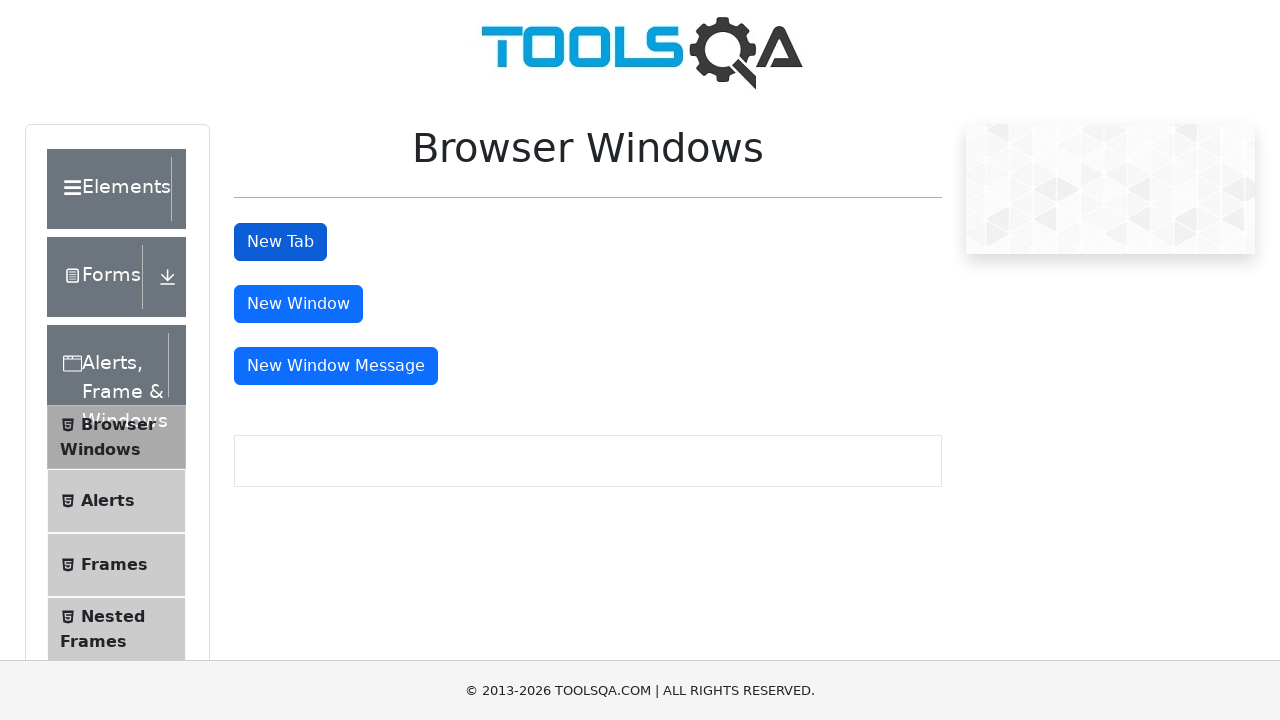

New tab finished loading
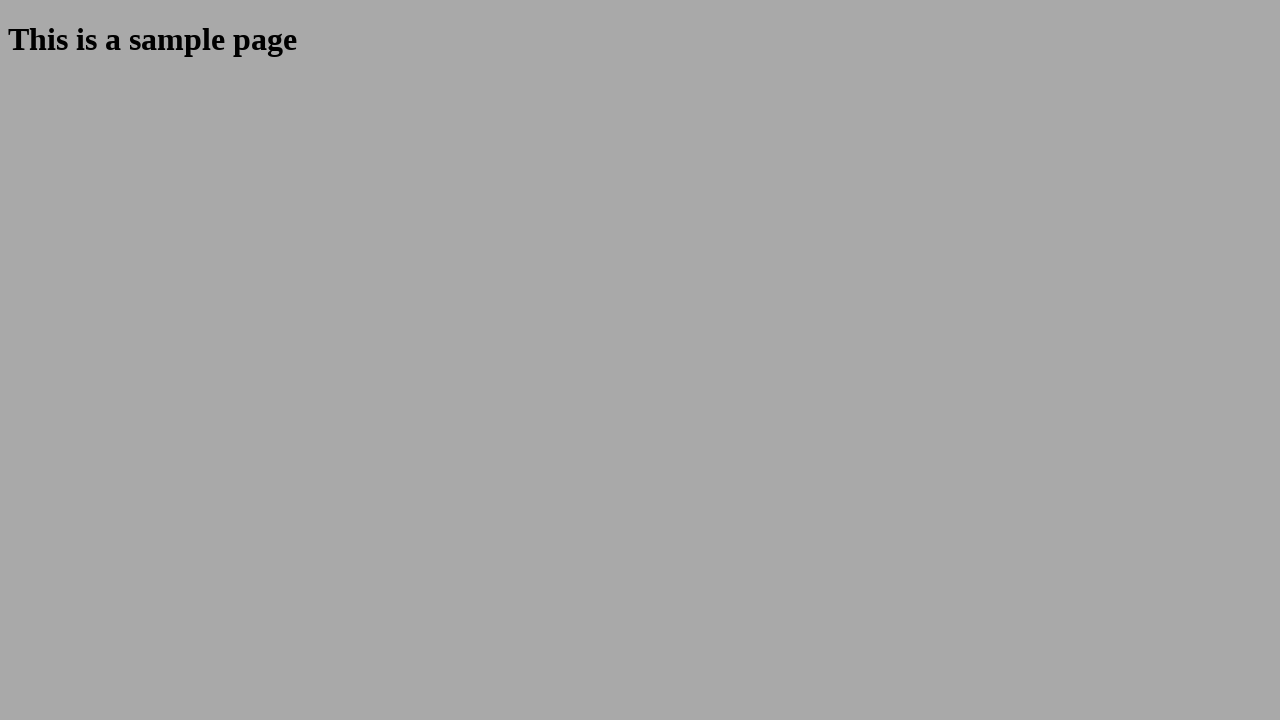

Switched focus to new tab
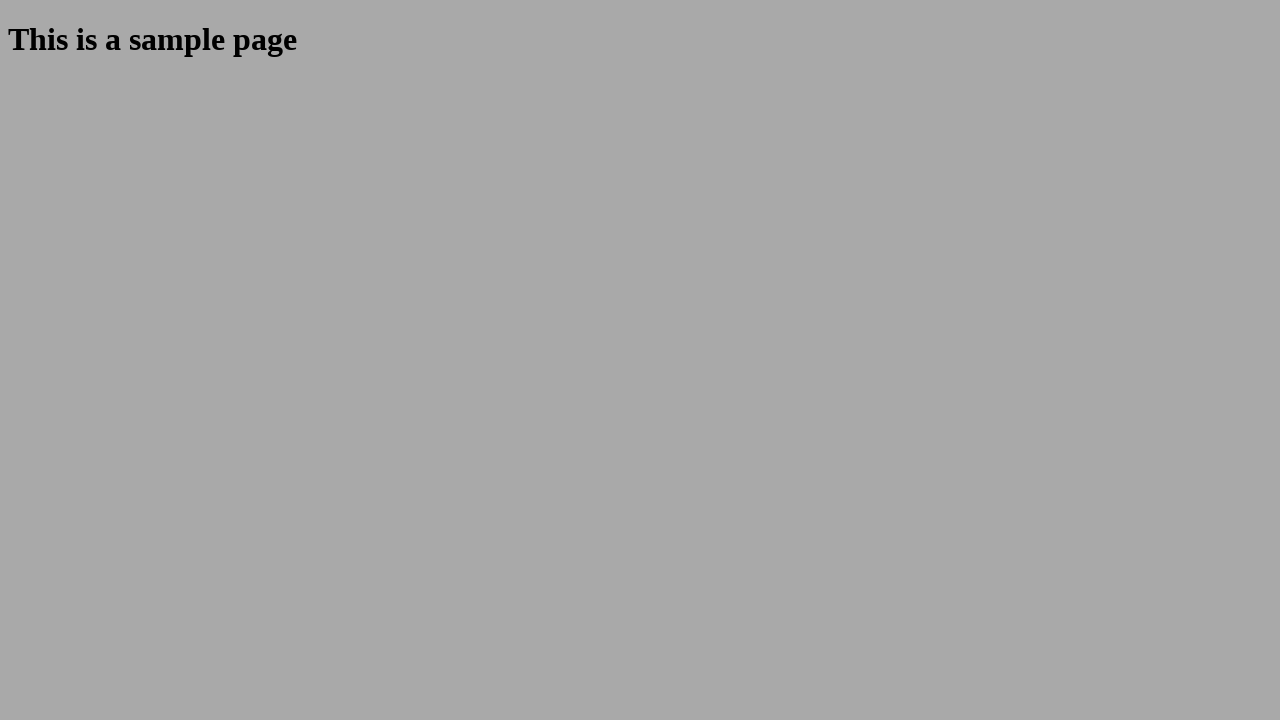

Waited 2 seconds on new tab
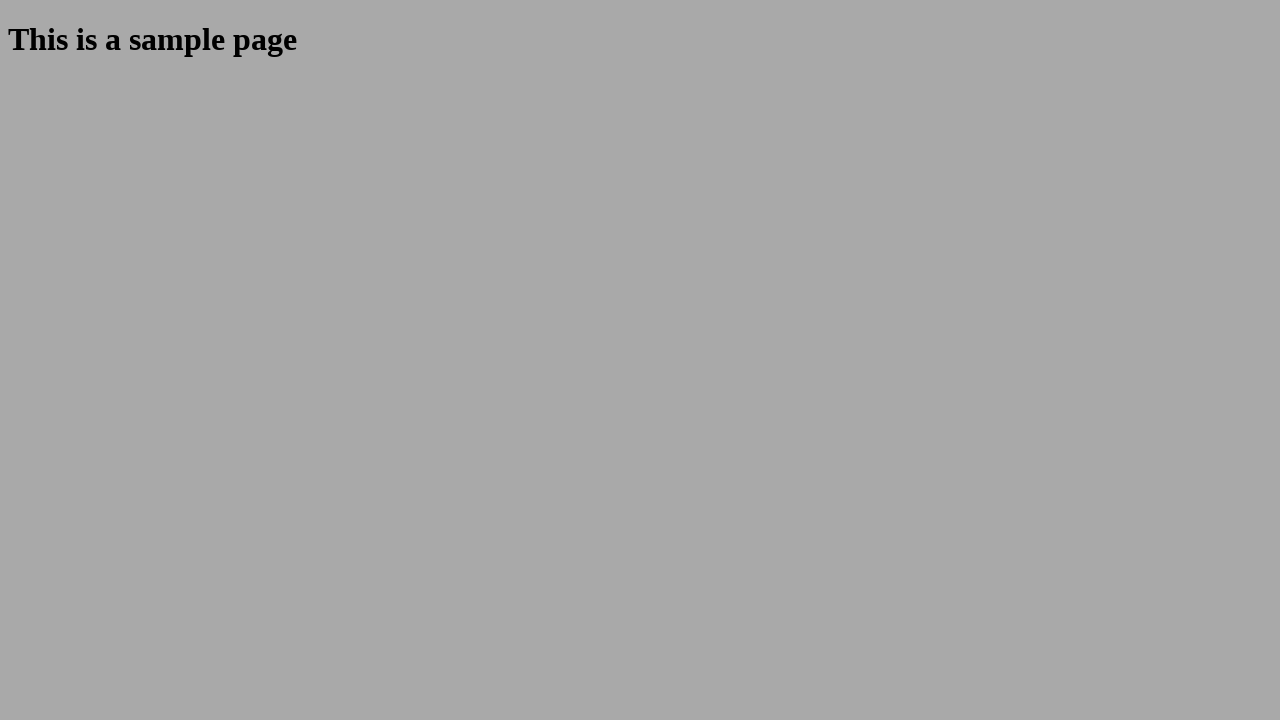

Switched focus back to original tab
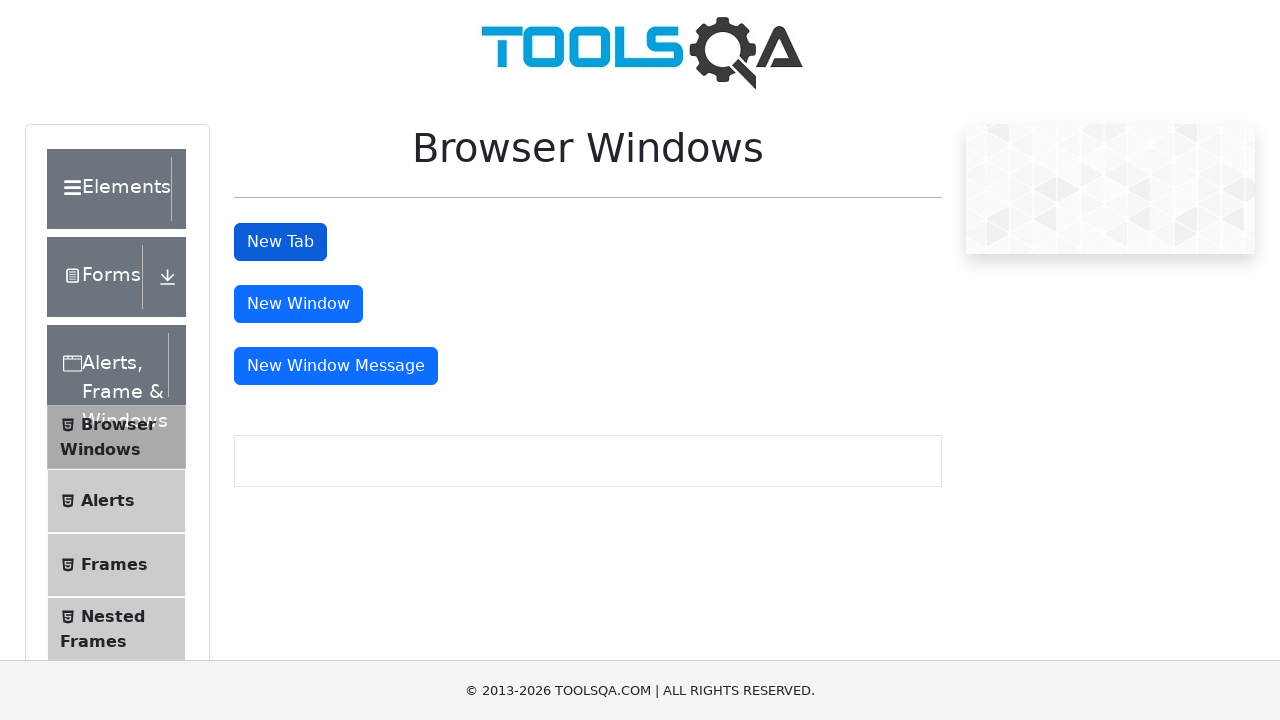

Waited 2 seconds on original tab
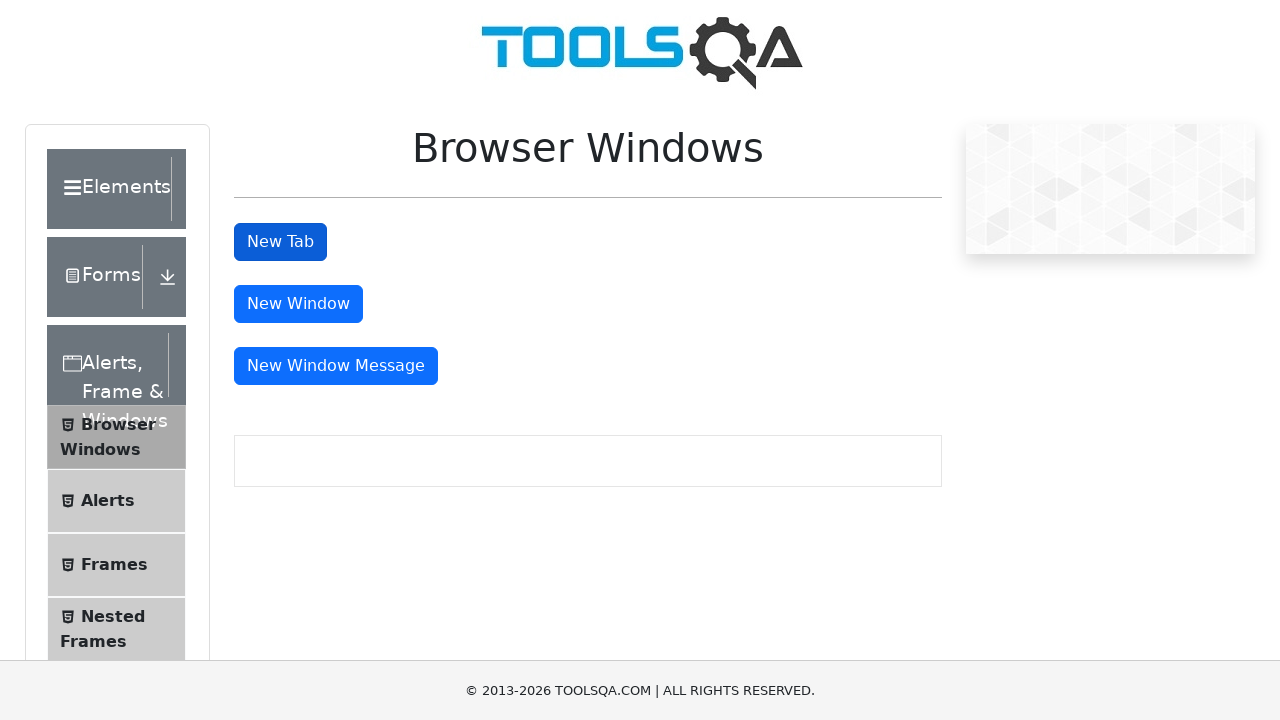

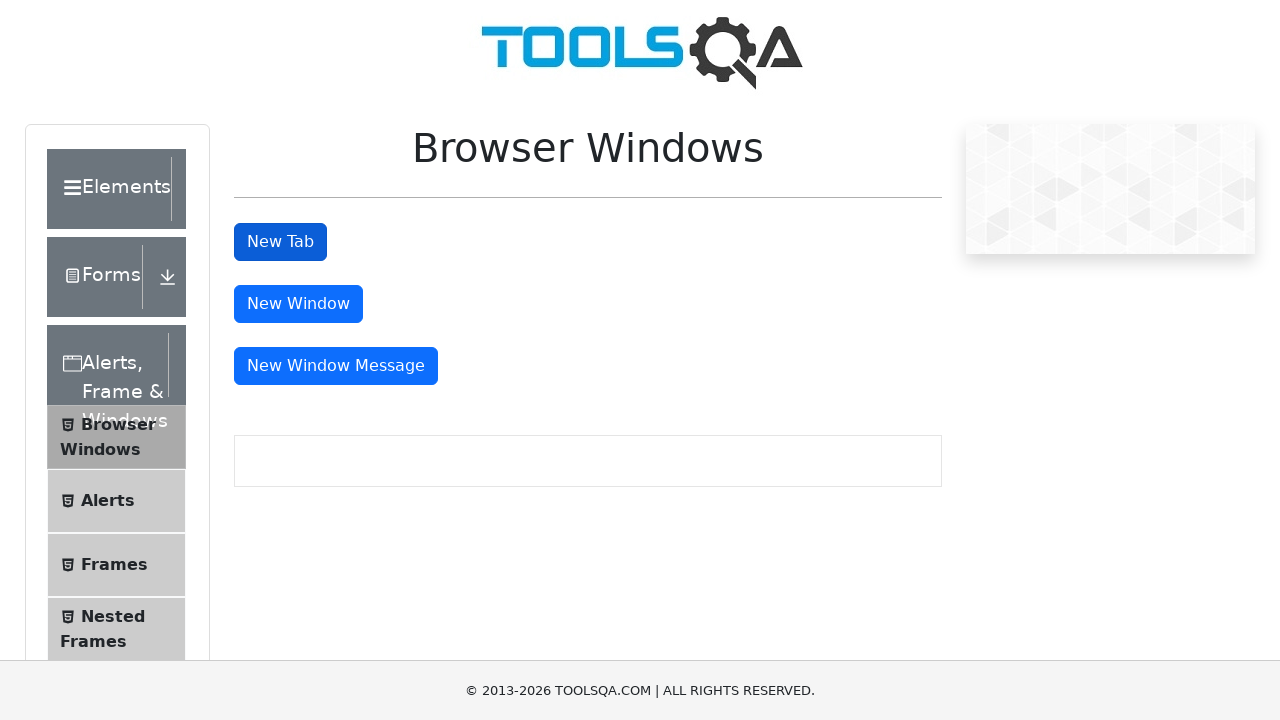